Tests entering text into a JavaScript prompt dialog and verifying the entered text appears in the result

Starting URL: https://the-internet.herokuapp.com/javascript_alerts

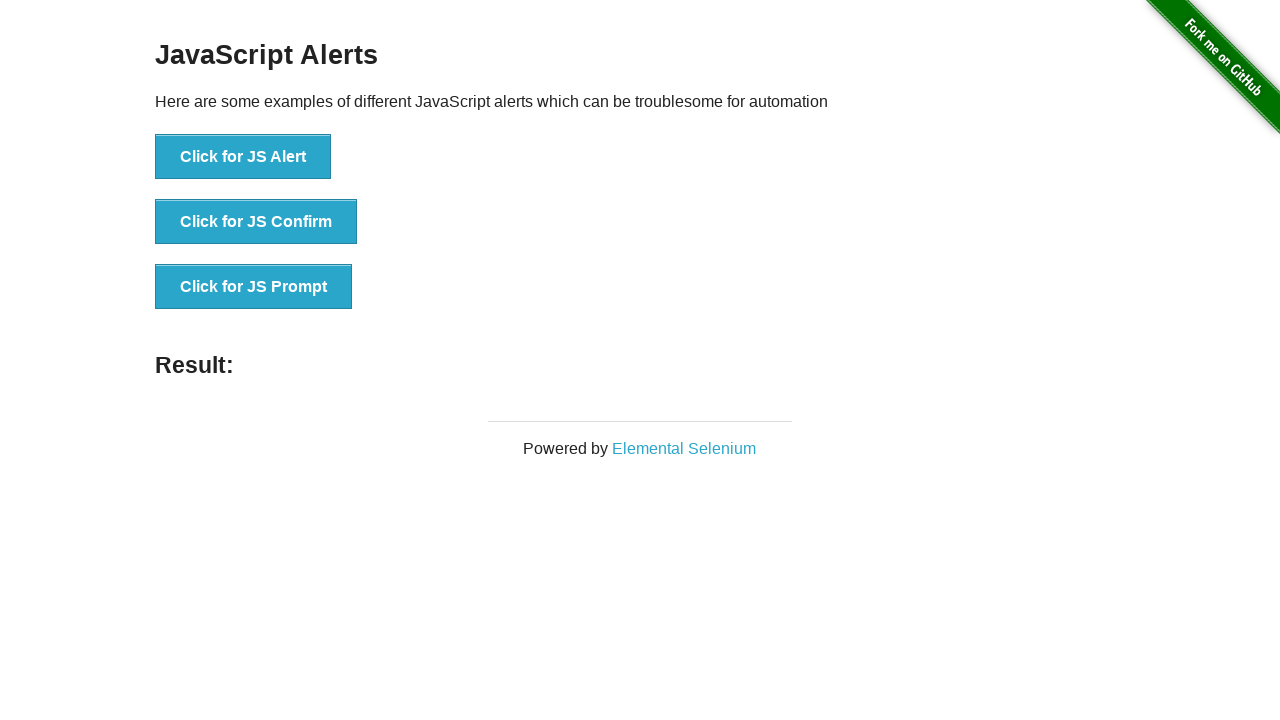

Set up dialog handler to accept prompt with 'John Smith'
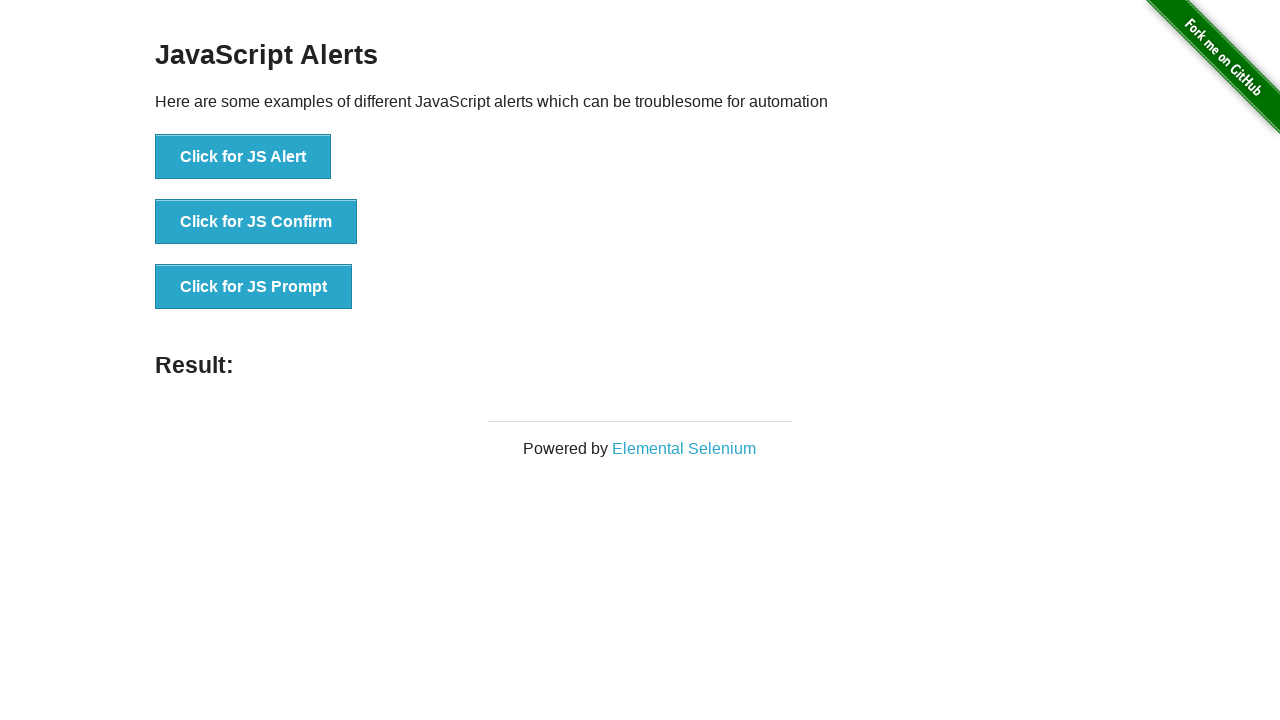

Clicked 'Click for JS Prompt' button to trigger JavaScript prompt dialog at (254, 287) on text='Click for JS Prompt'
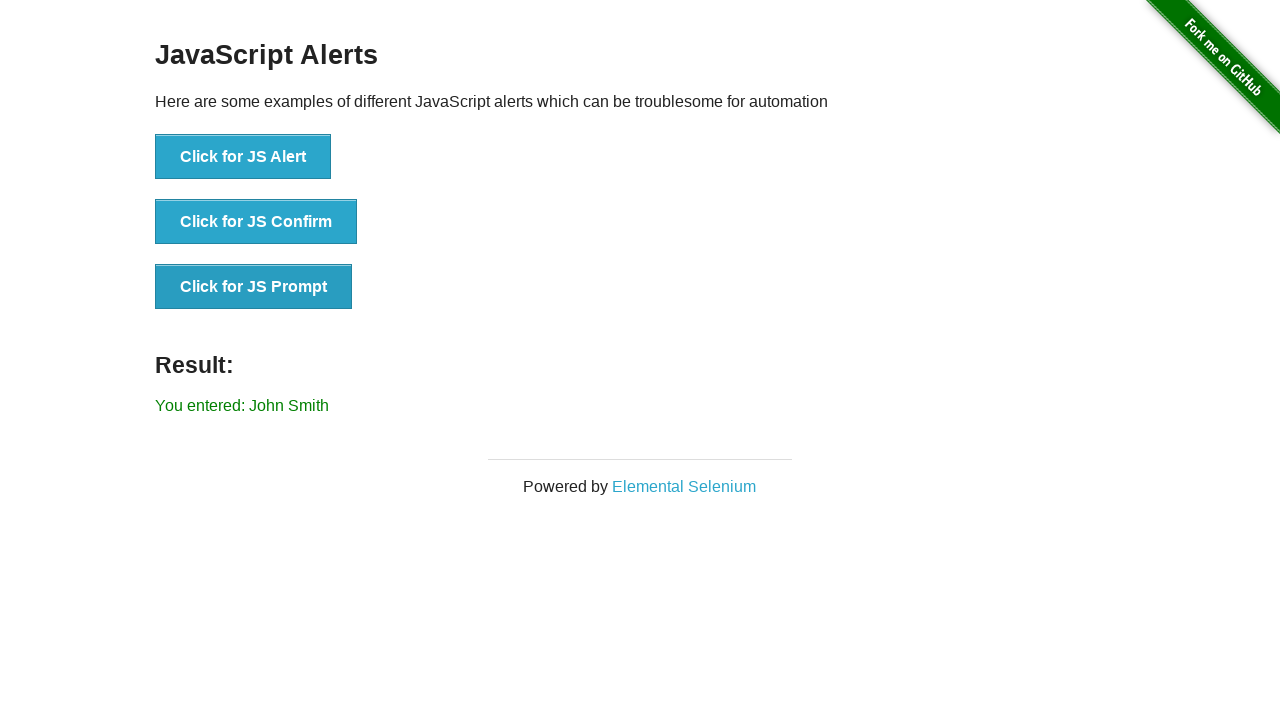

Located result element displaying the prompt response
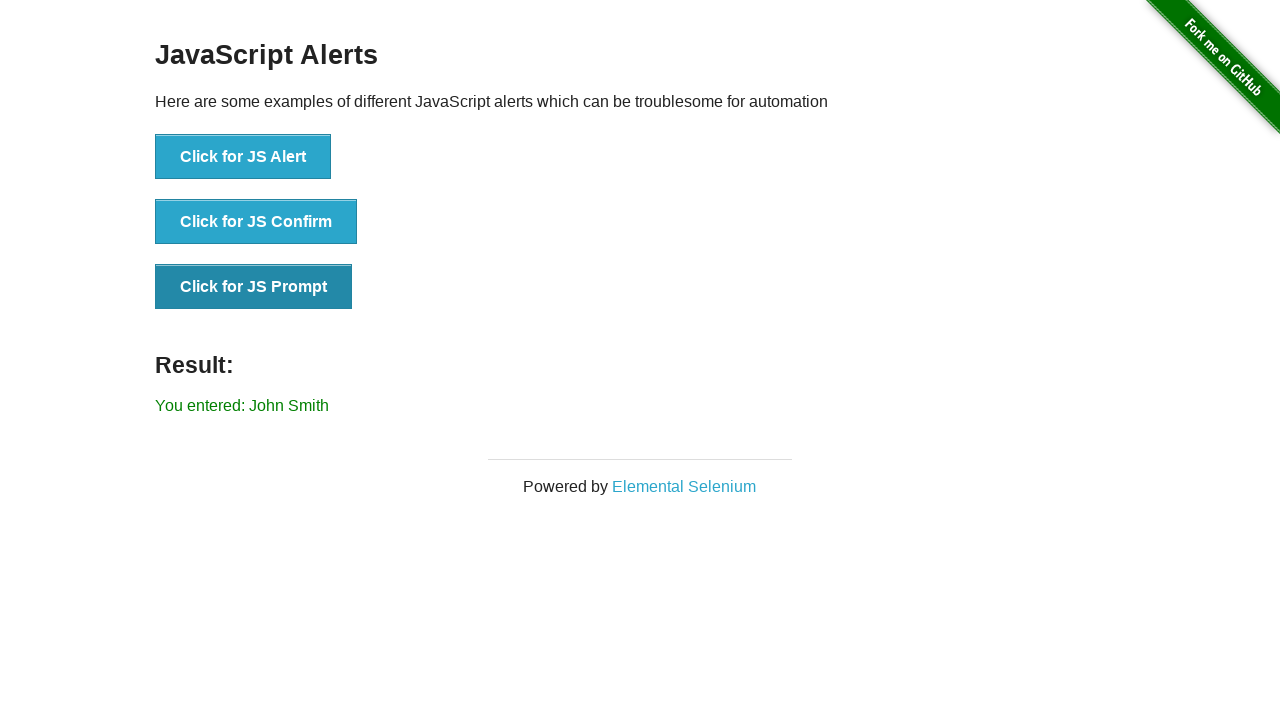

Verified that 'John Smith' appears in the result text
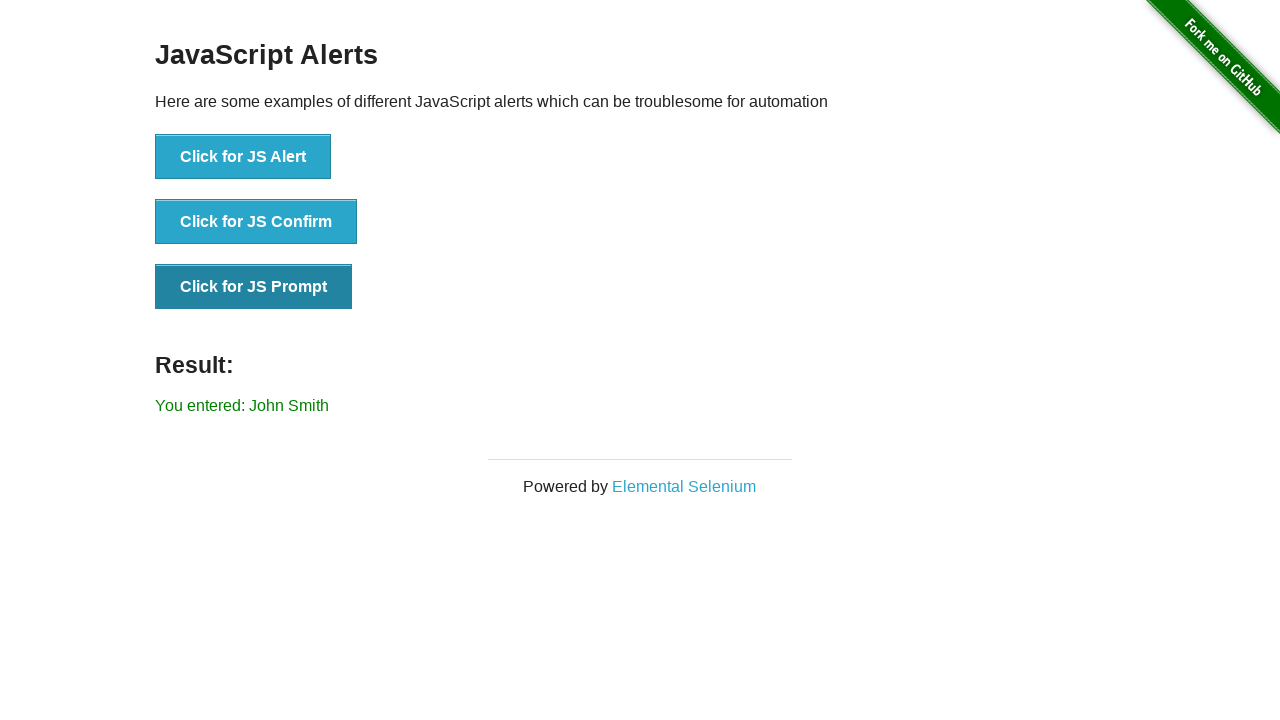

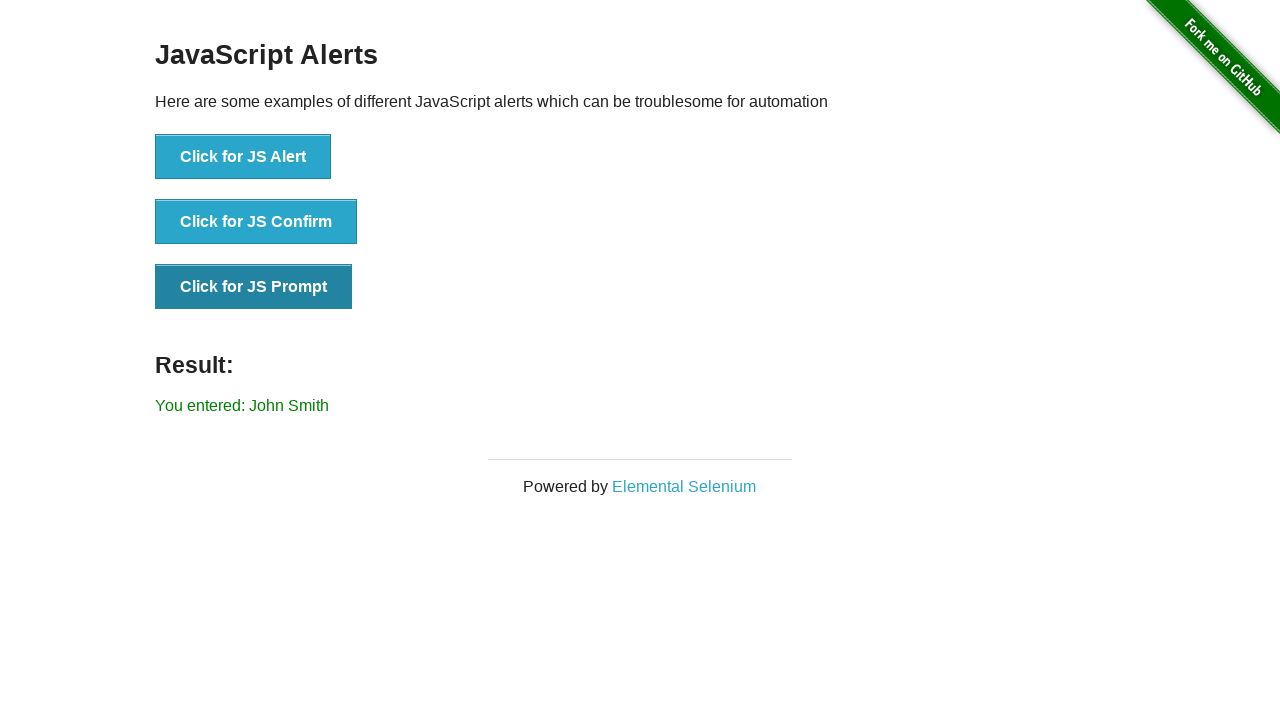